Tests jQuery UI custom dropdown selection by selecting different options from speed, number, and files dropdowns

Starting URL: http://jqueryui.com/resources/demos/selectmenu/default.html

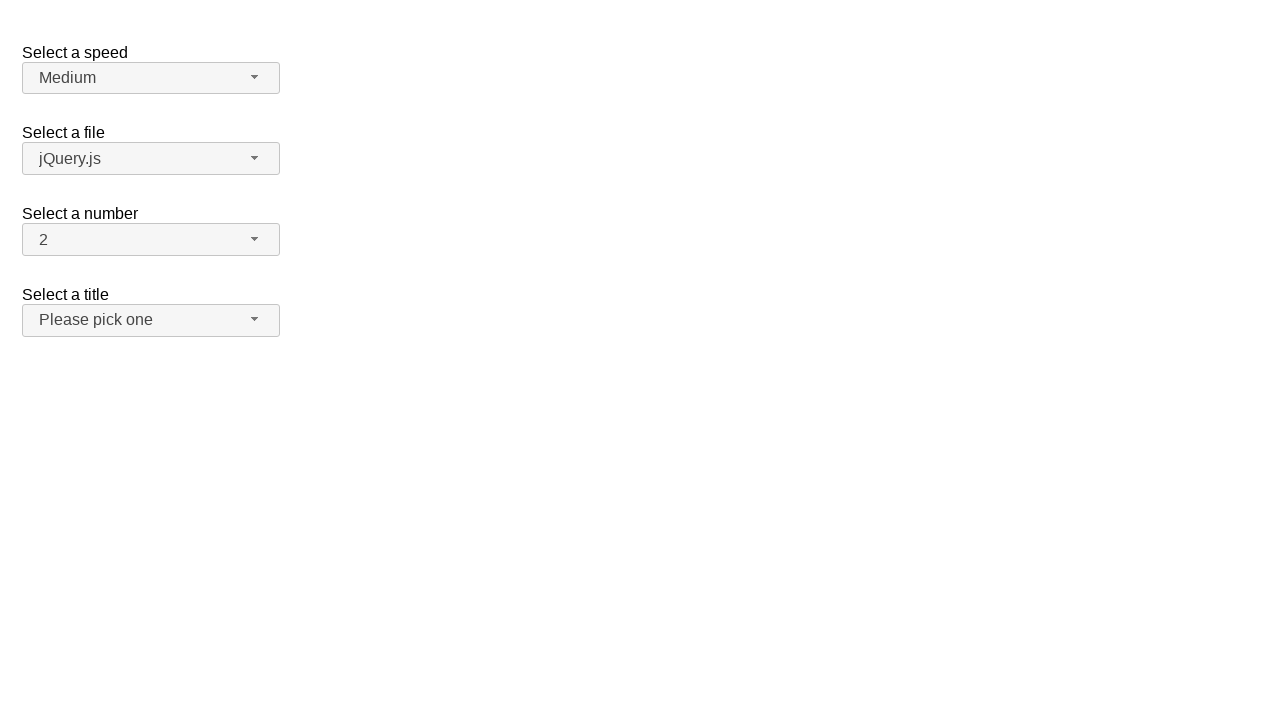

Clicked speed dropdown button at (151, 78) on span#speed-button
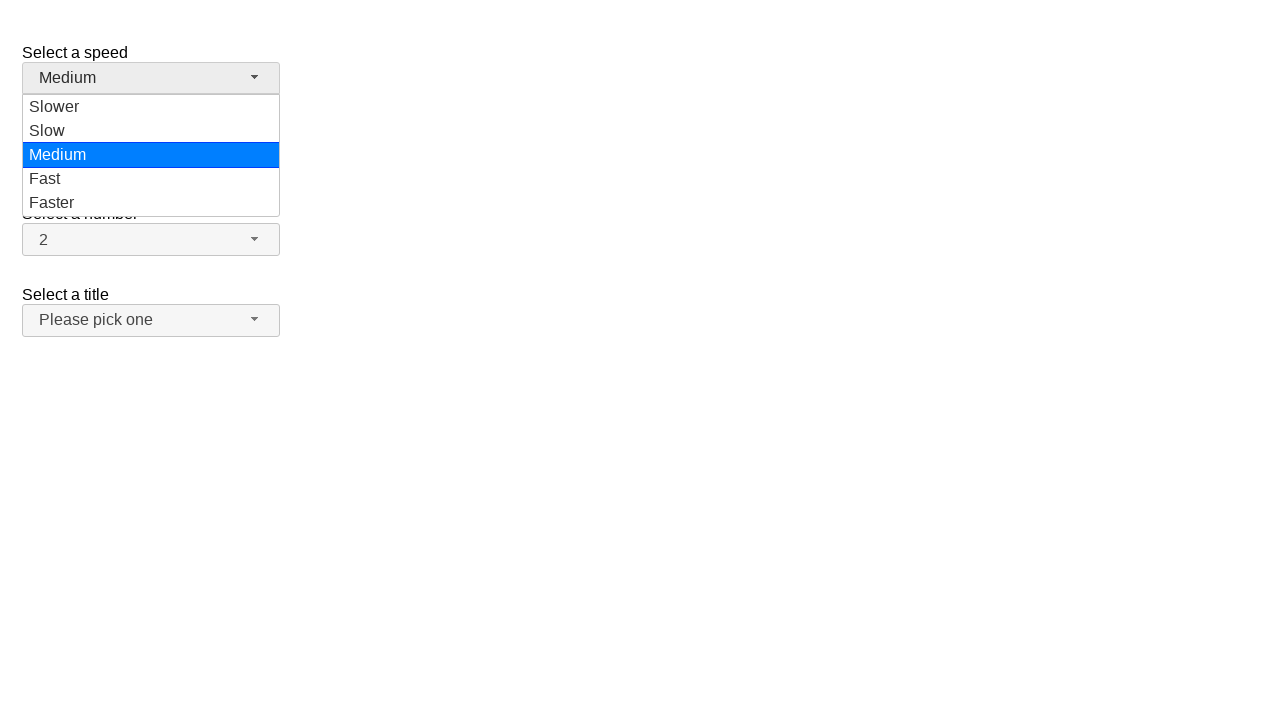

Speed dropdown menu loaded
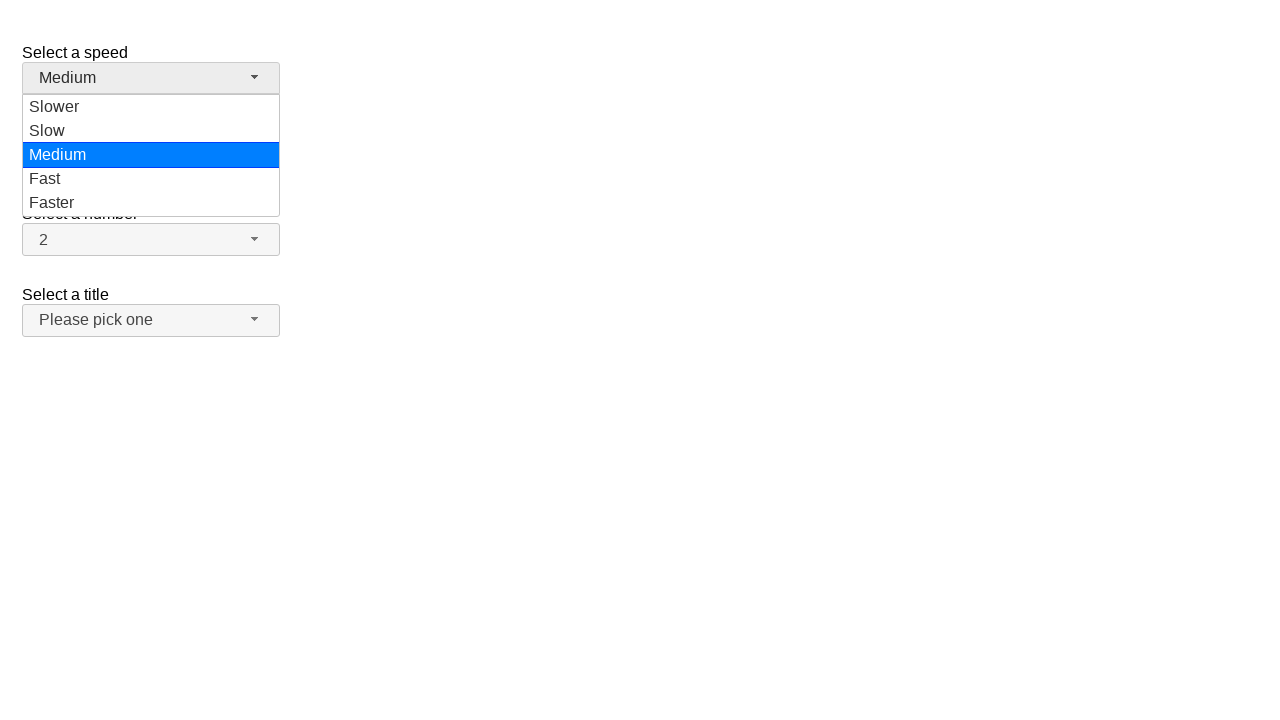

Retrieved all speed options from dropdown
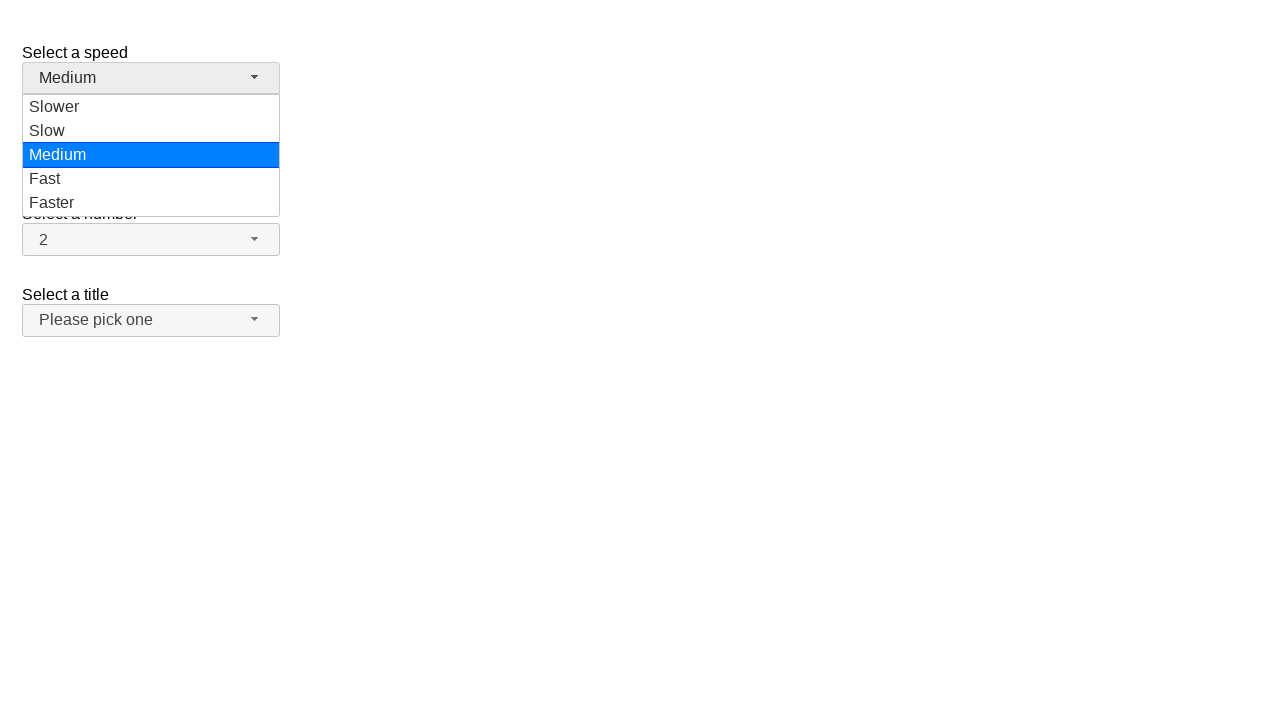

Selected 'Fast' from speed dropdown at (151, 179) on ul#speed-menu>li>div >> nth=3
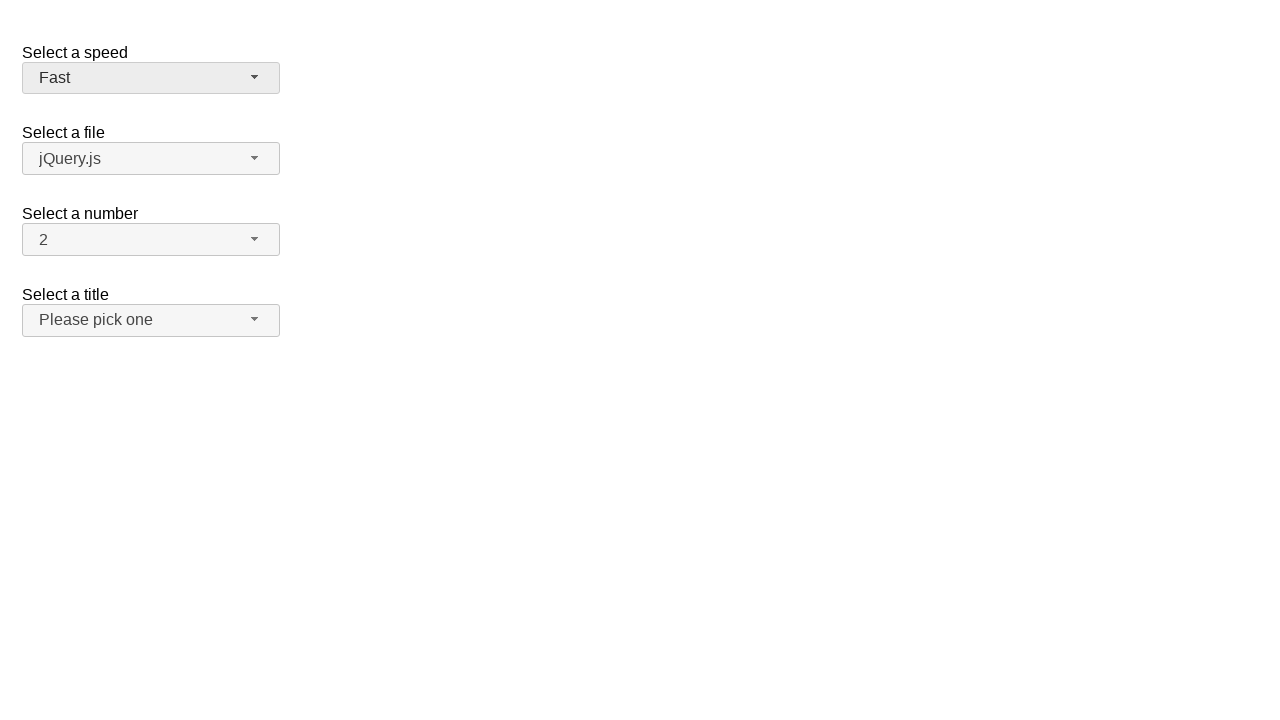

Verified 'Fast' is selected in speed dropdown
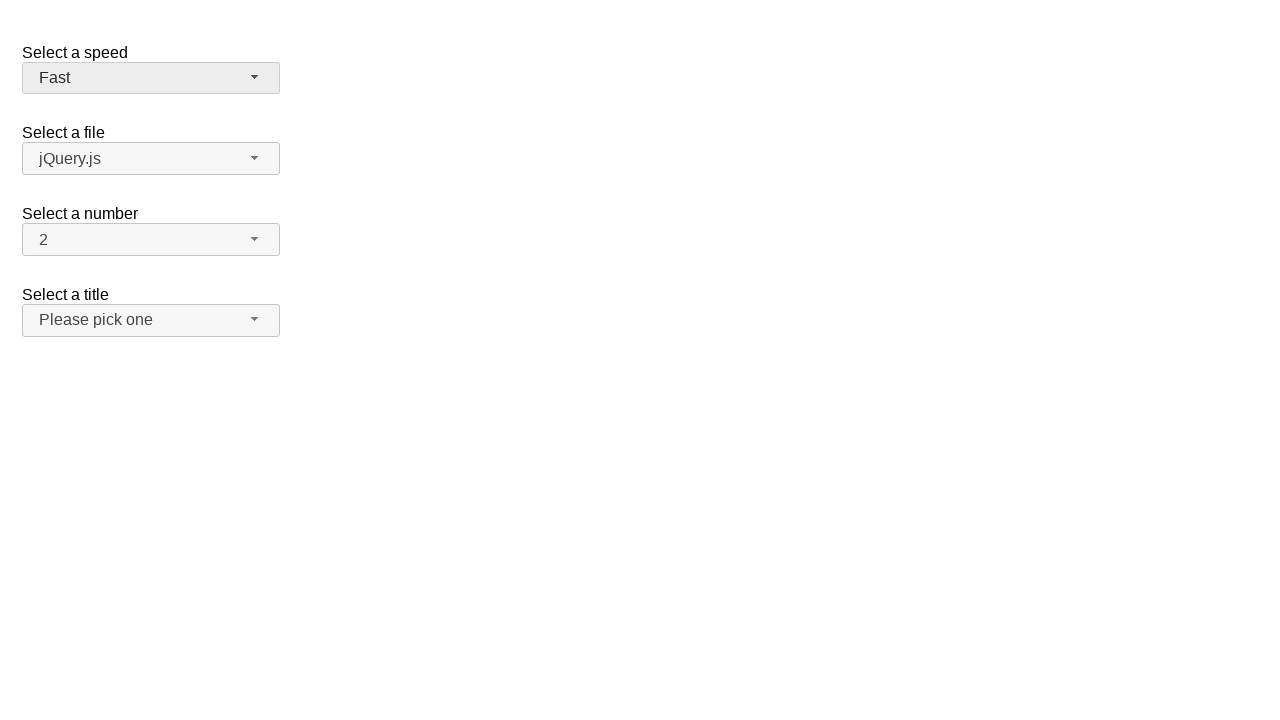

Clicked number dropdown button at (151, 240) on span#number-button
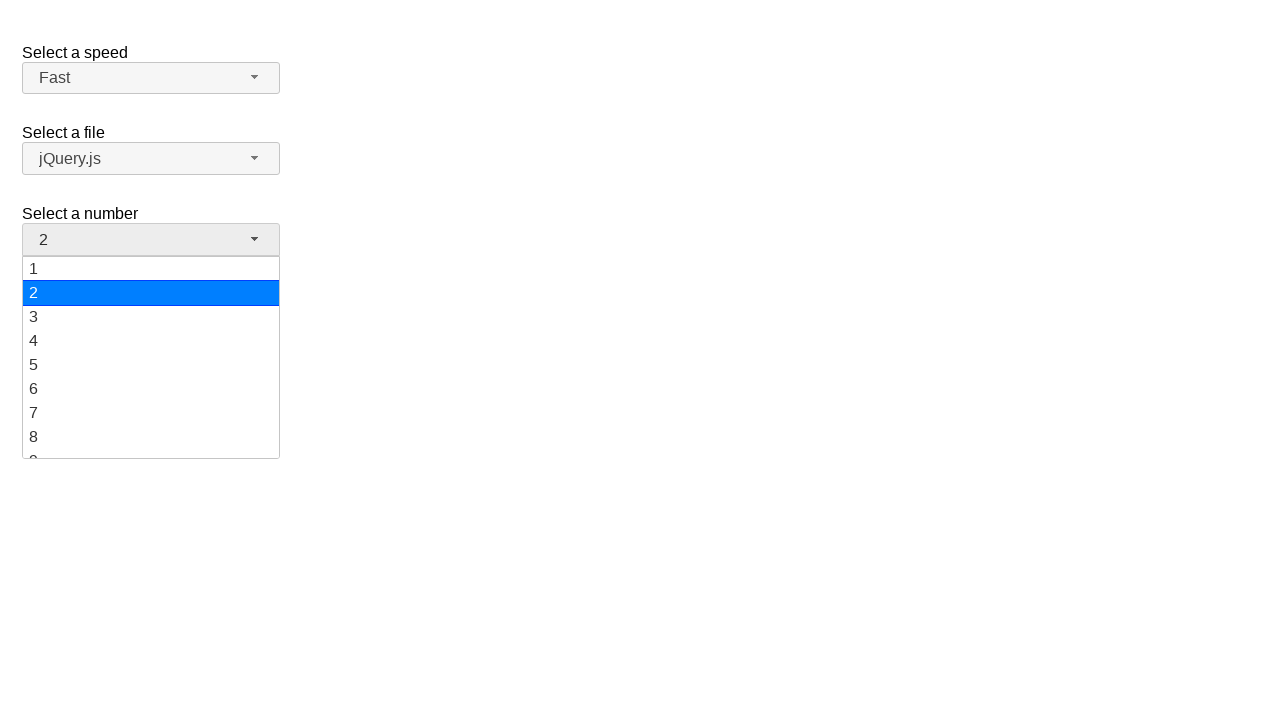

Number dropdown menu loaded
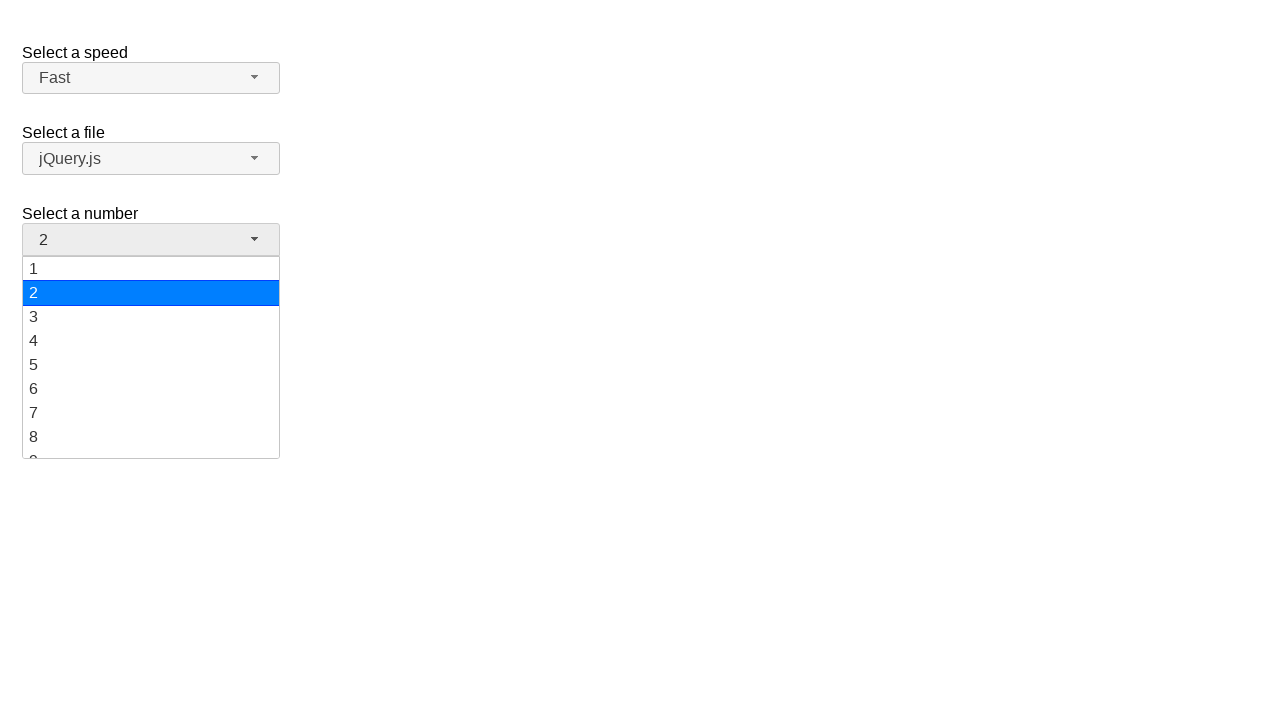

Retrieved all number options from dropdown
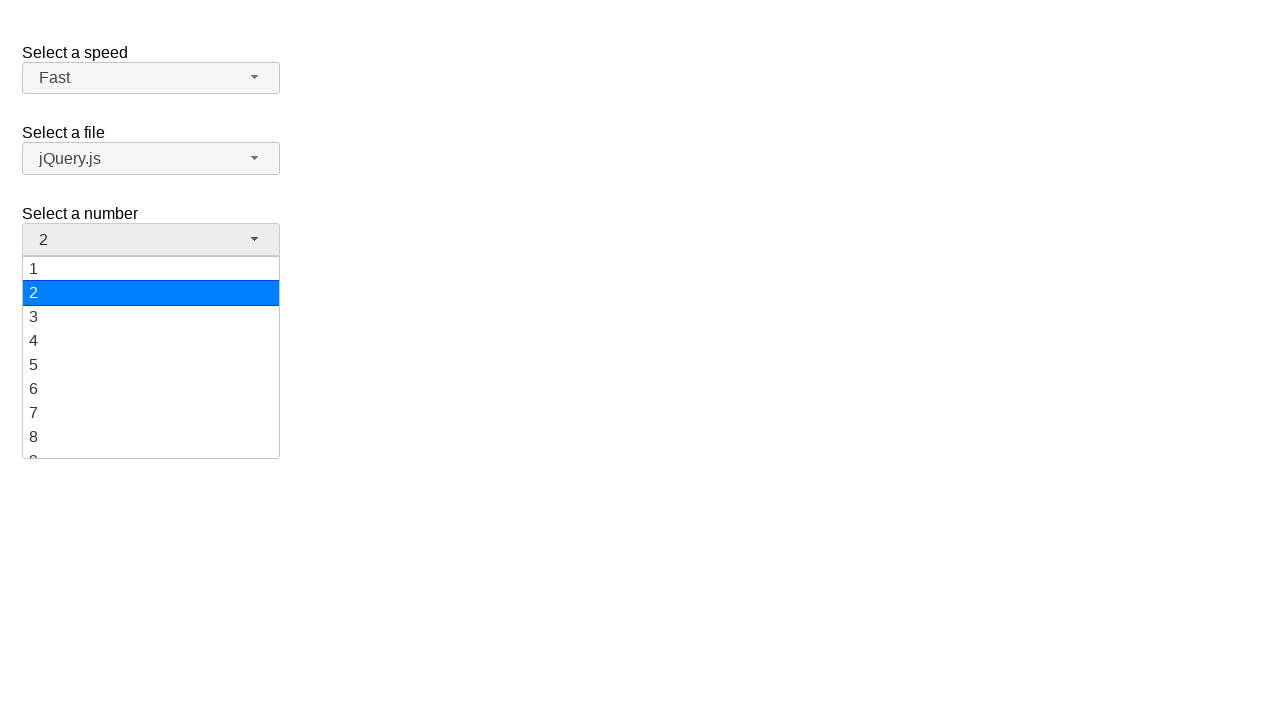

Selected '15' from number dropdown at (151, 357) on ul#number-menu>li>div >> nth=14
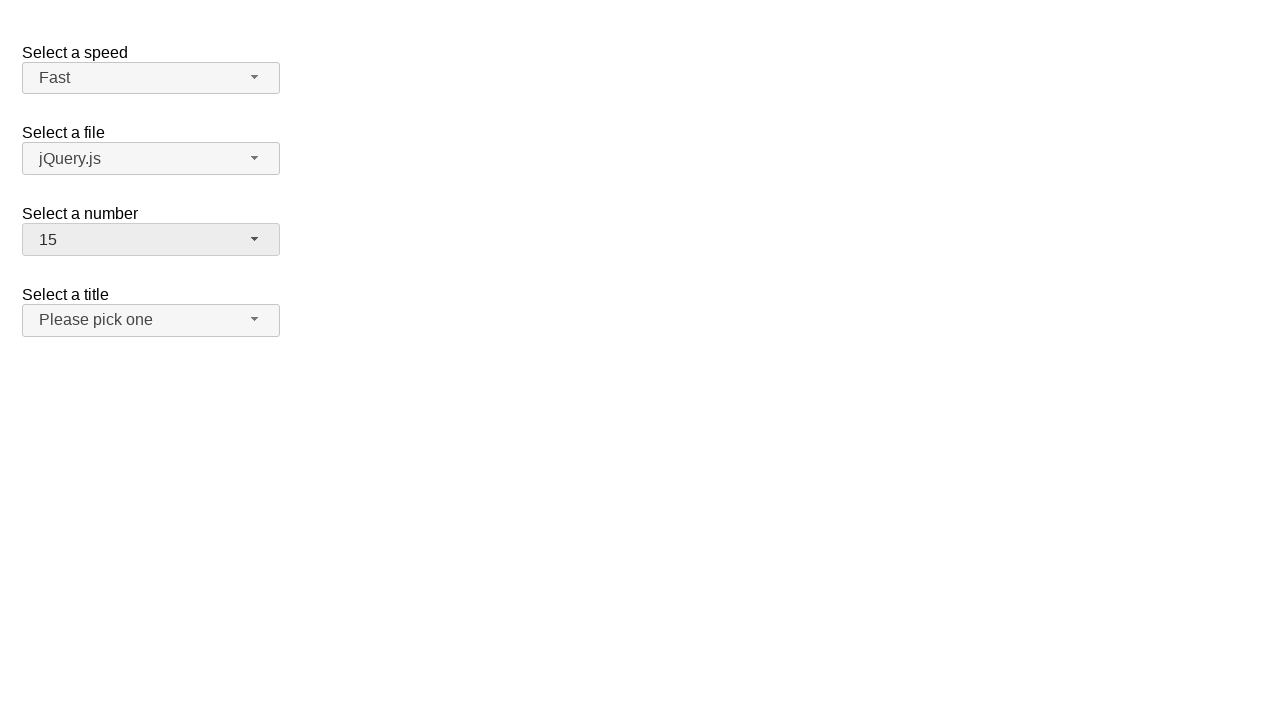

Clicked files dropdown button at (151, 159) on span#files-button
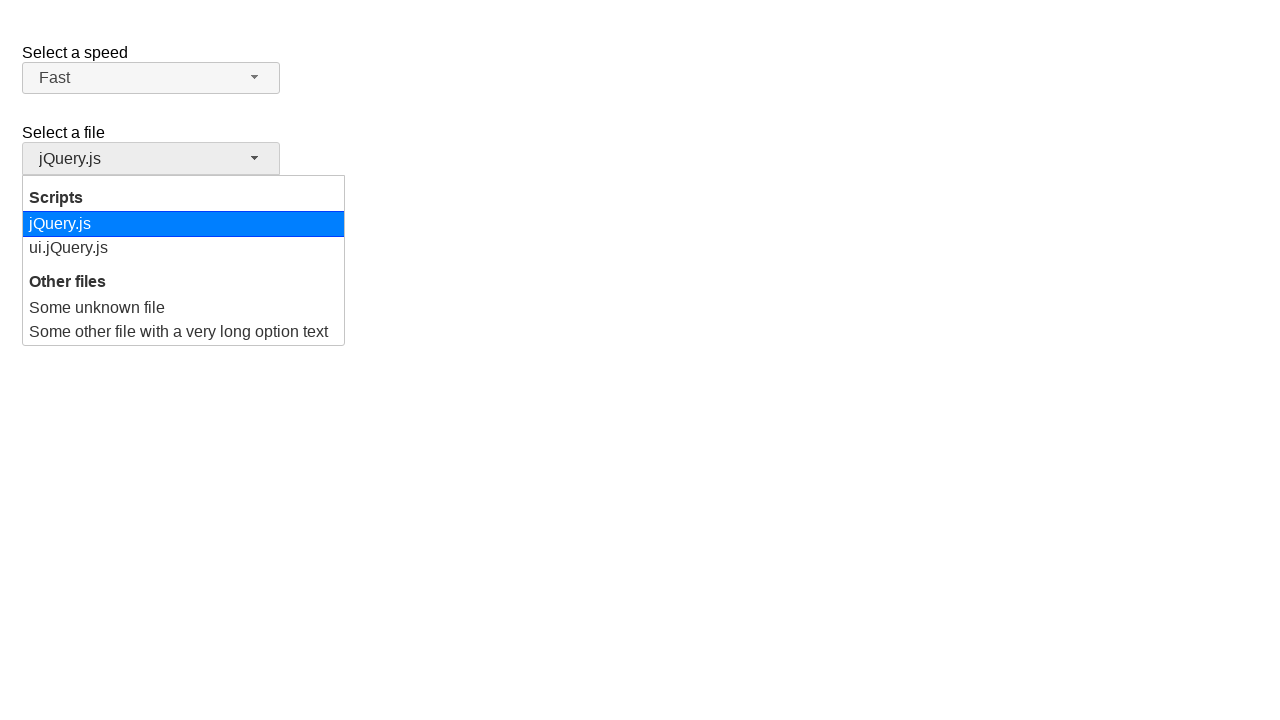

Files dropdown menu loaded
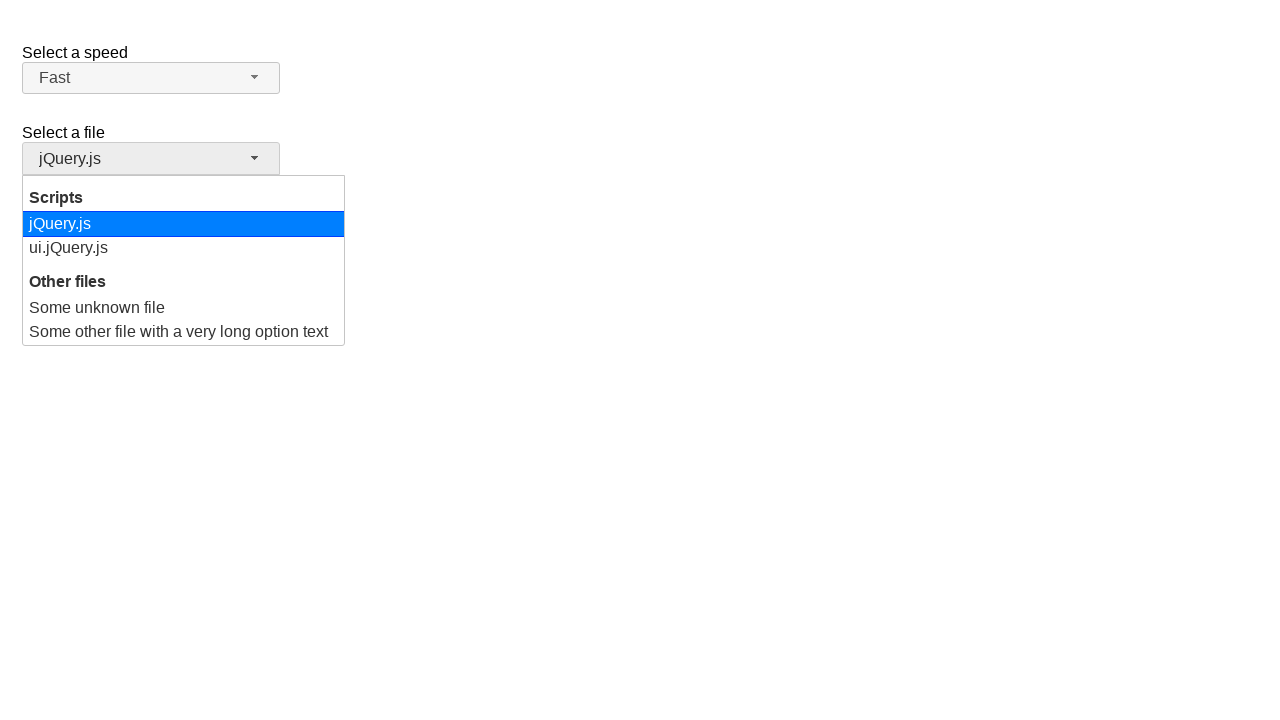

Retrieved all file options from dropdown
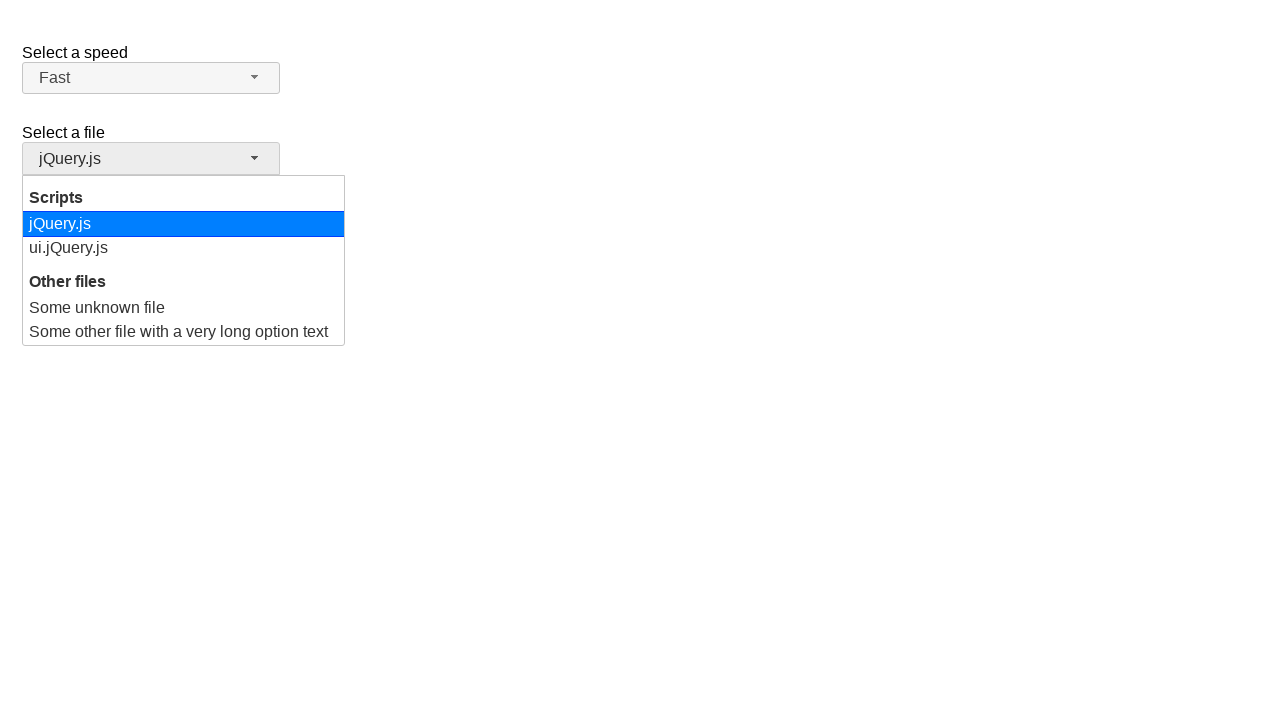

Selected 'Some unknown file' from files dropdown at (184, 308) on ul#files-menu>li>div >> nth=2
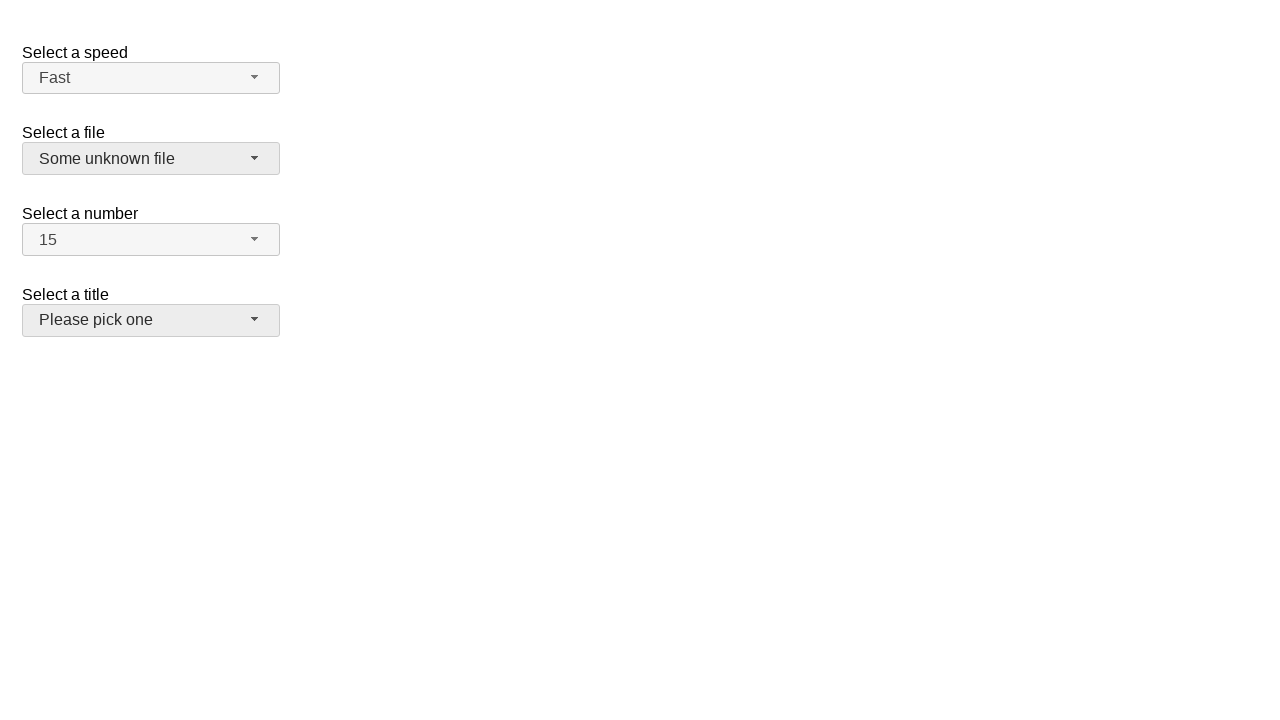

Verified 'Some unknown file' is selected in files dropdown
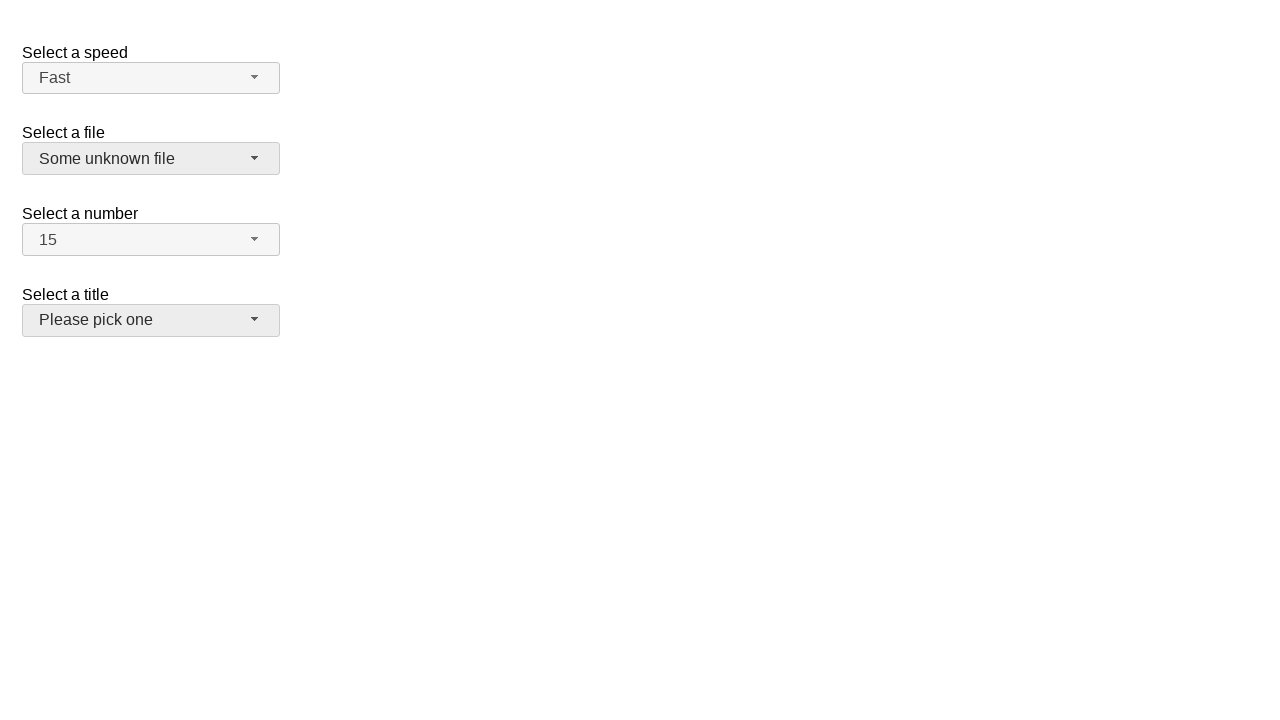

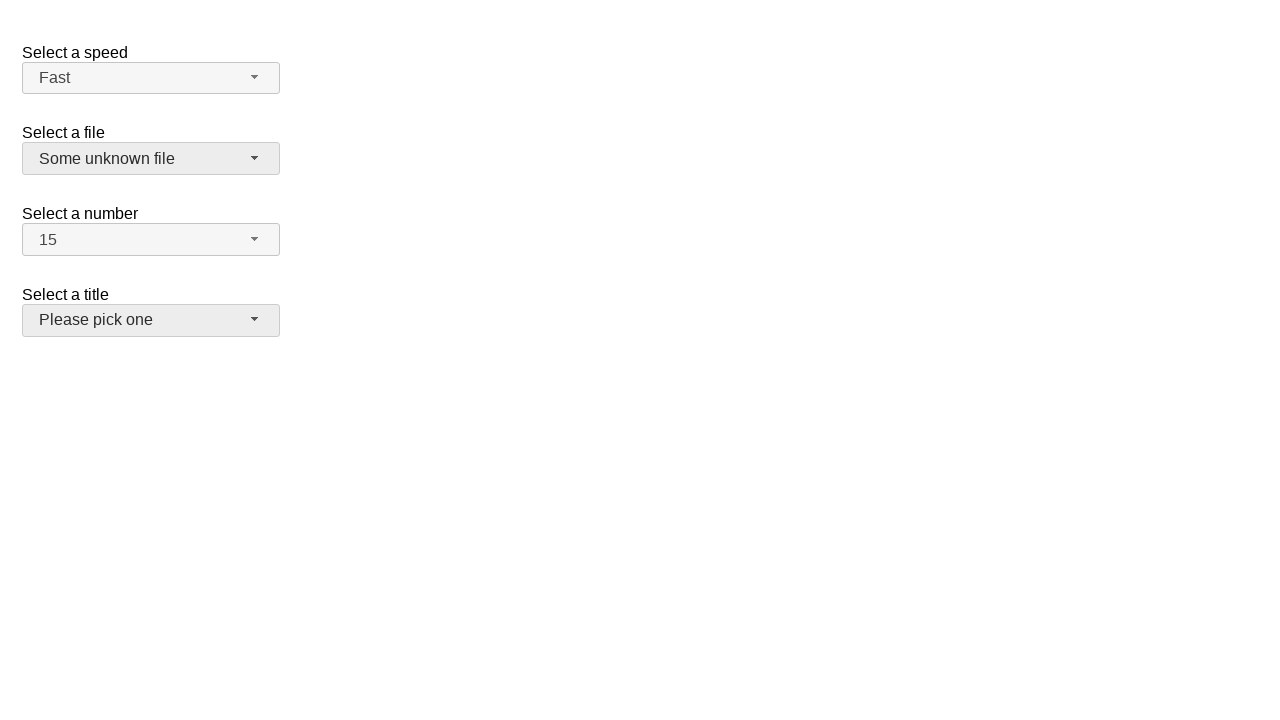